Tests product browsing by scrolling to the Next button on the product listing page

Starting URL: https://www.demoblaze.com/

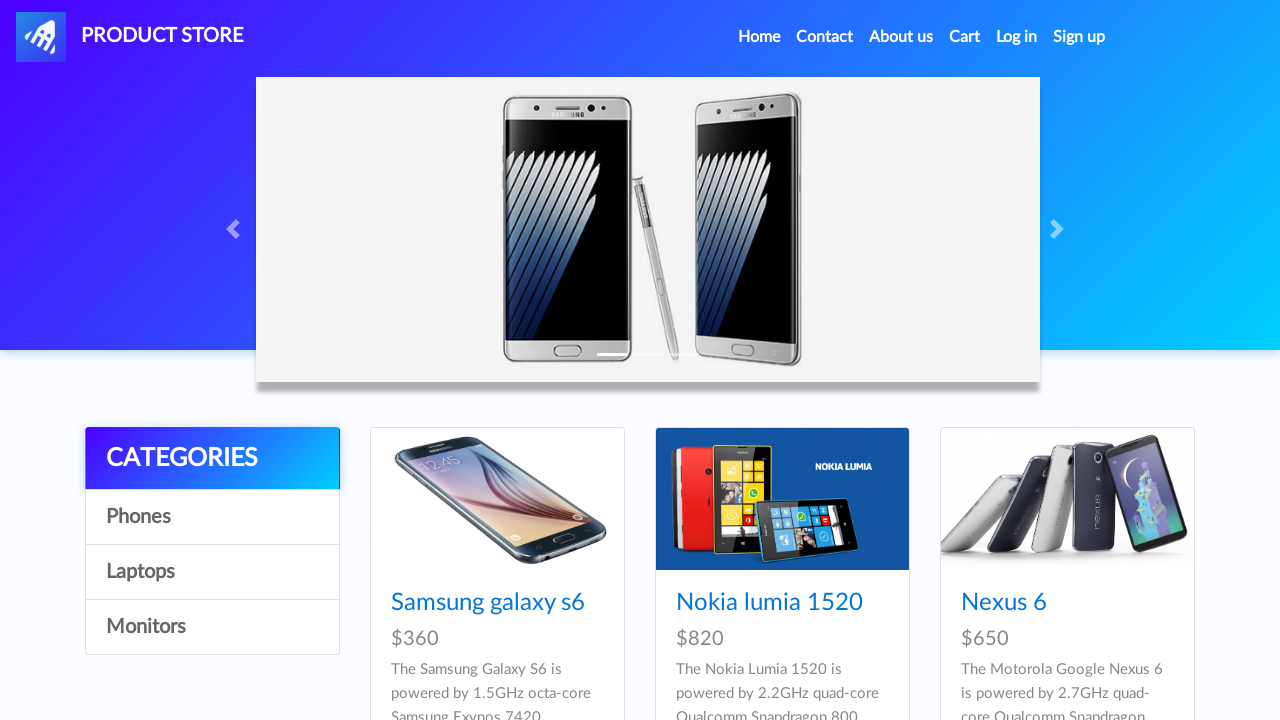

Located the Next button on product listing page
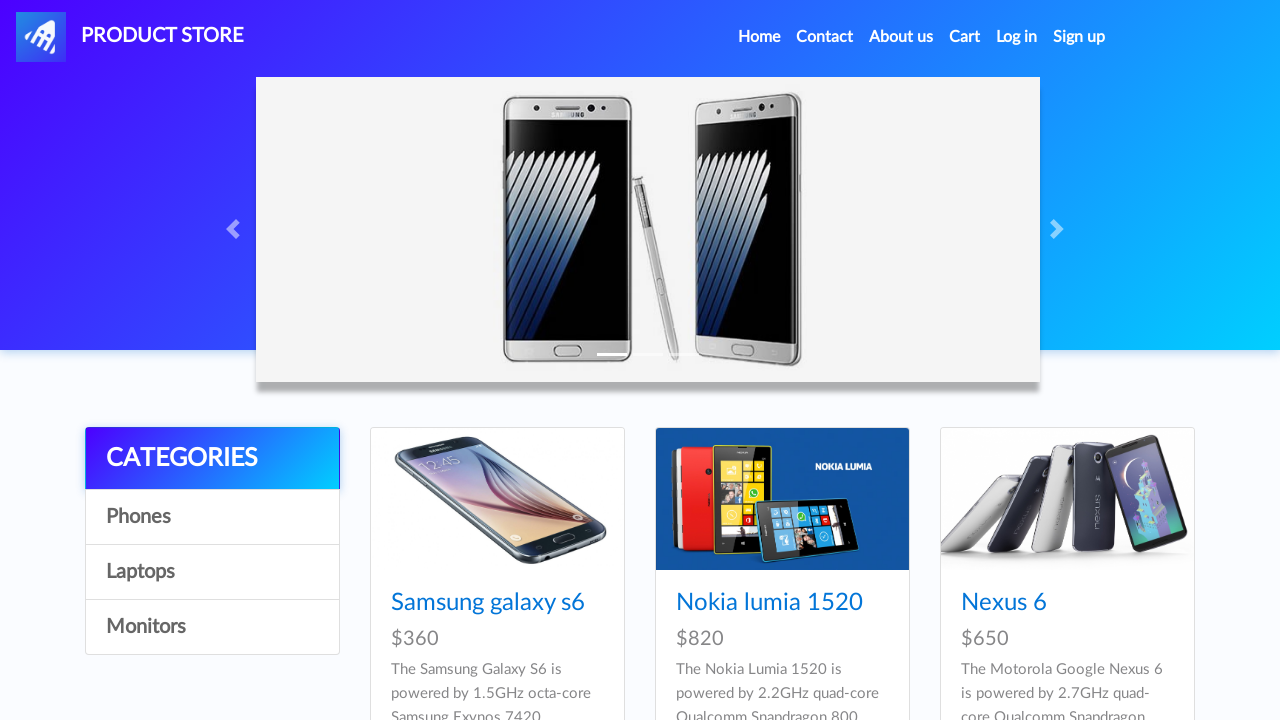

Scrolled to the Next button
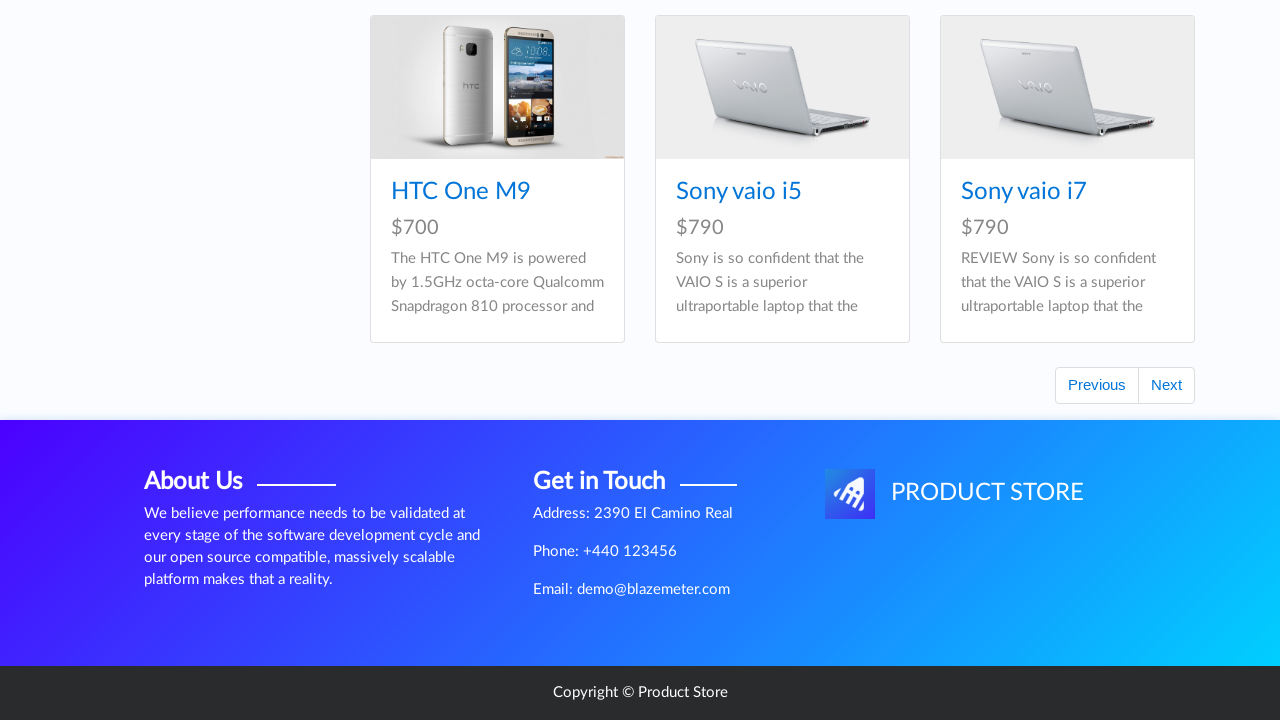

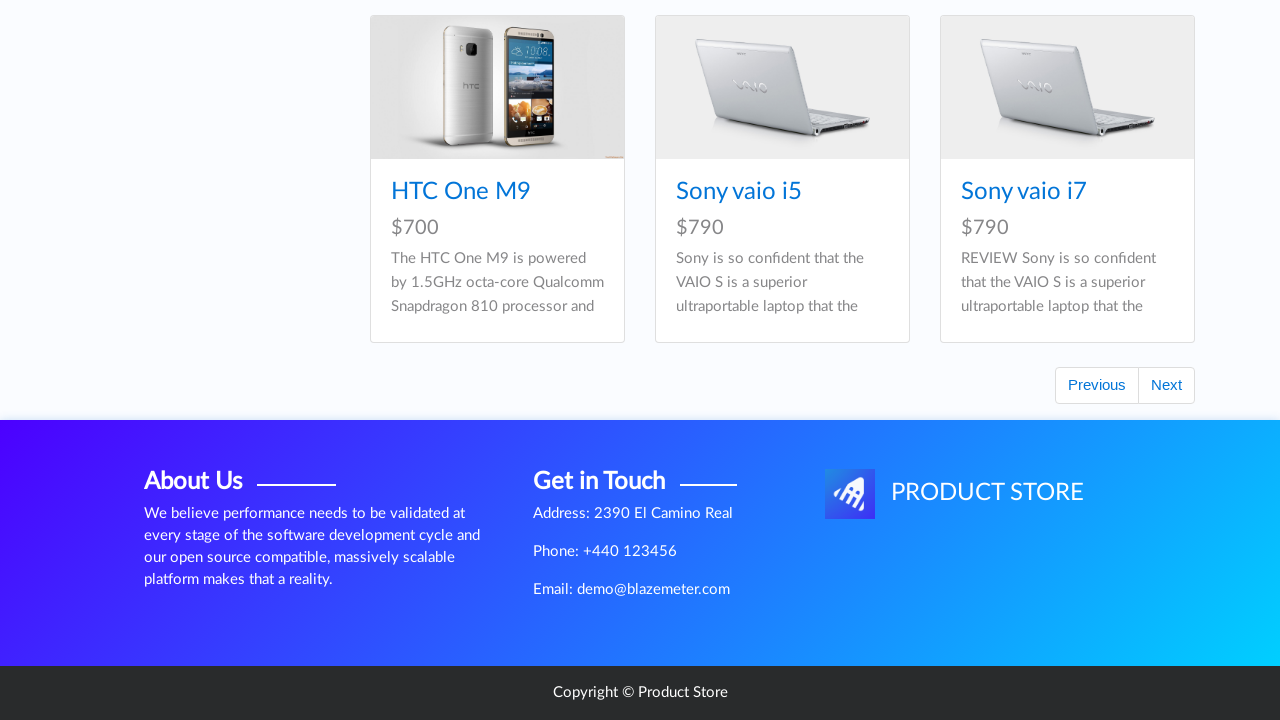